Tests dropdown selection functionality by selecting "Option 1" from a dropdown menu and verifying it is selected

Starting URL: https://the-internet.herokuapp.com/dropdown

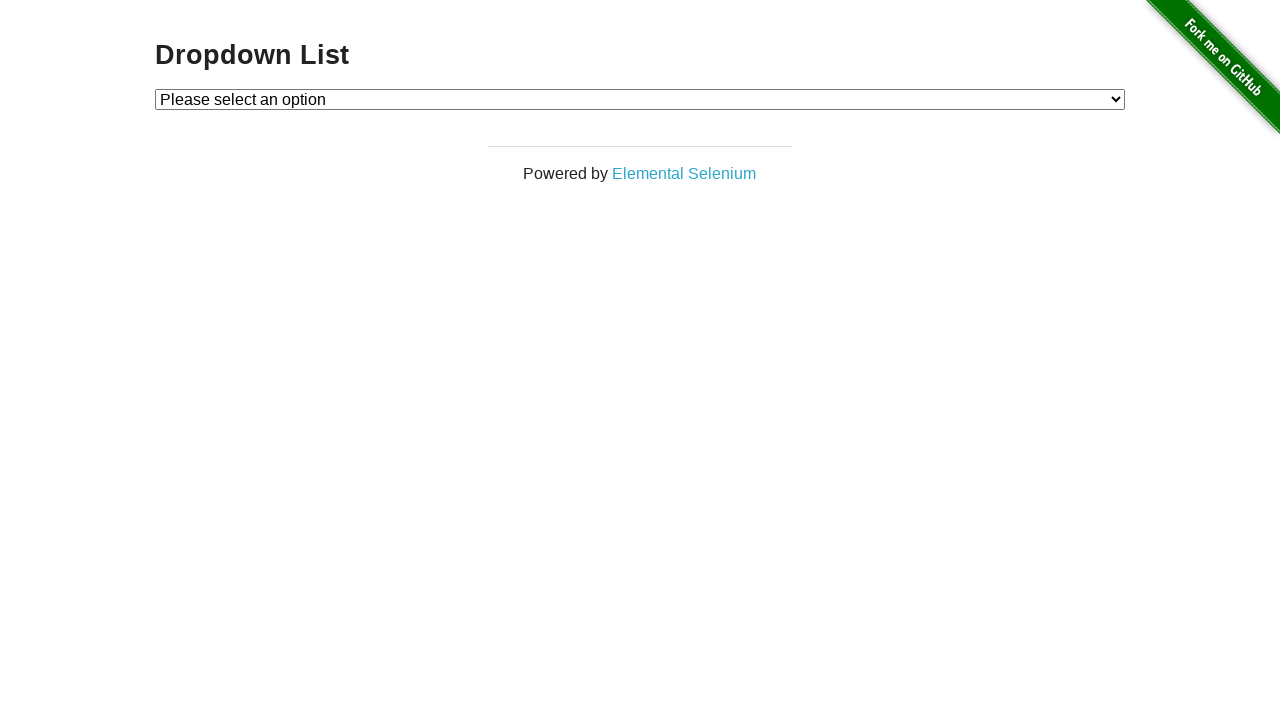

Selected 'Option 1' from dropdown menu on #dropdown
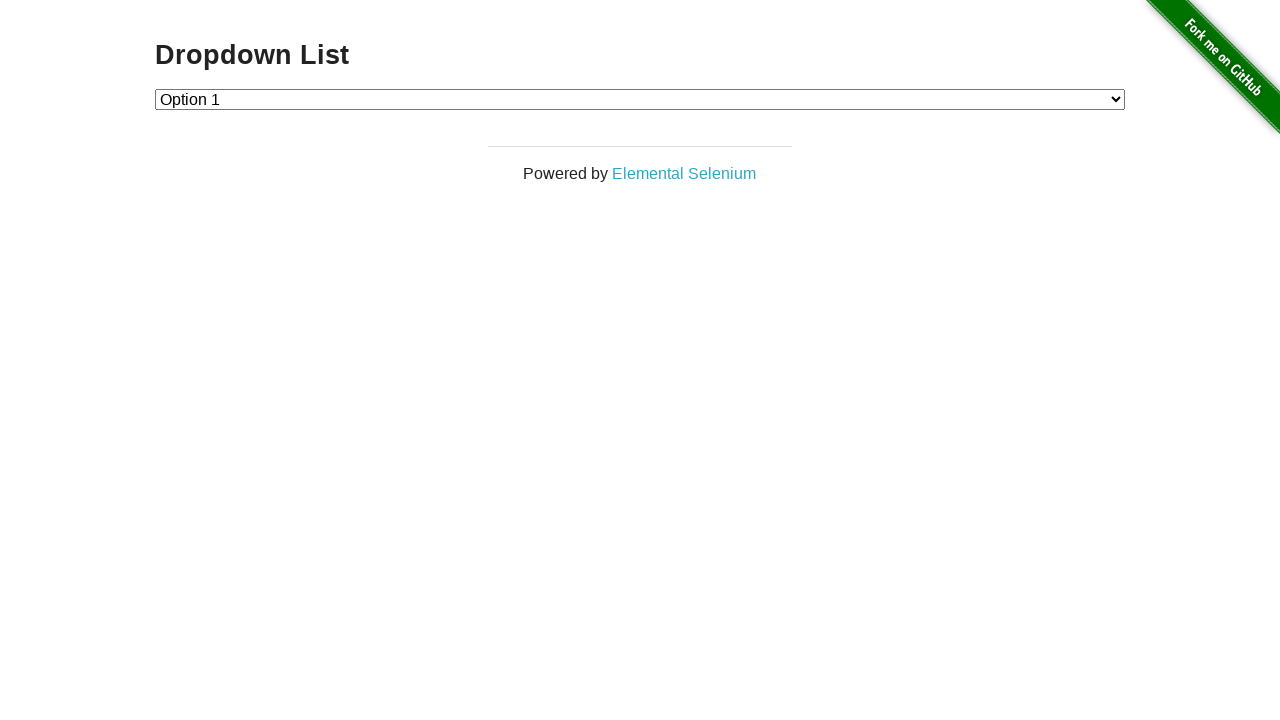

Verified that 'Option 1' is selected in the dropdown
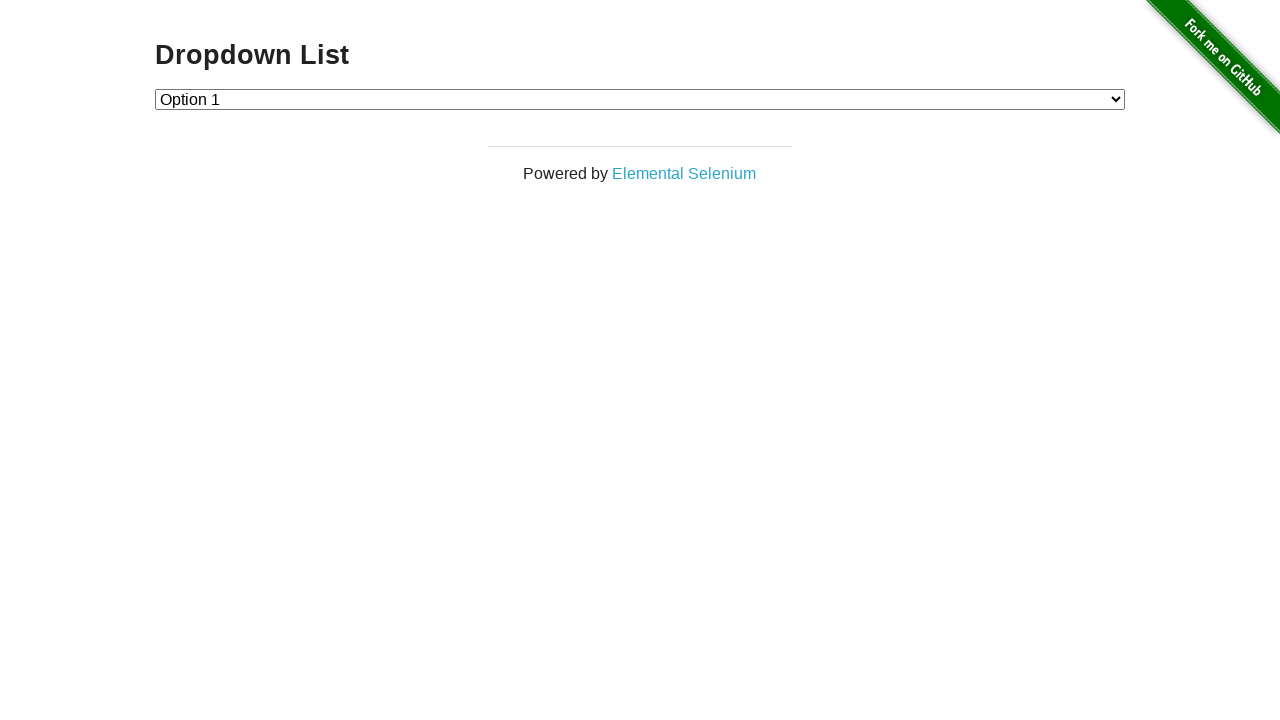

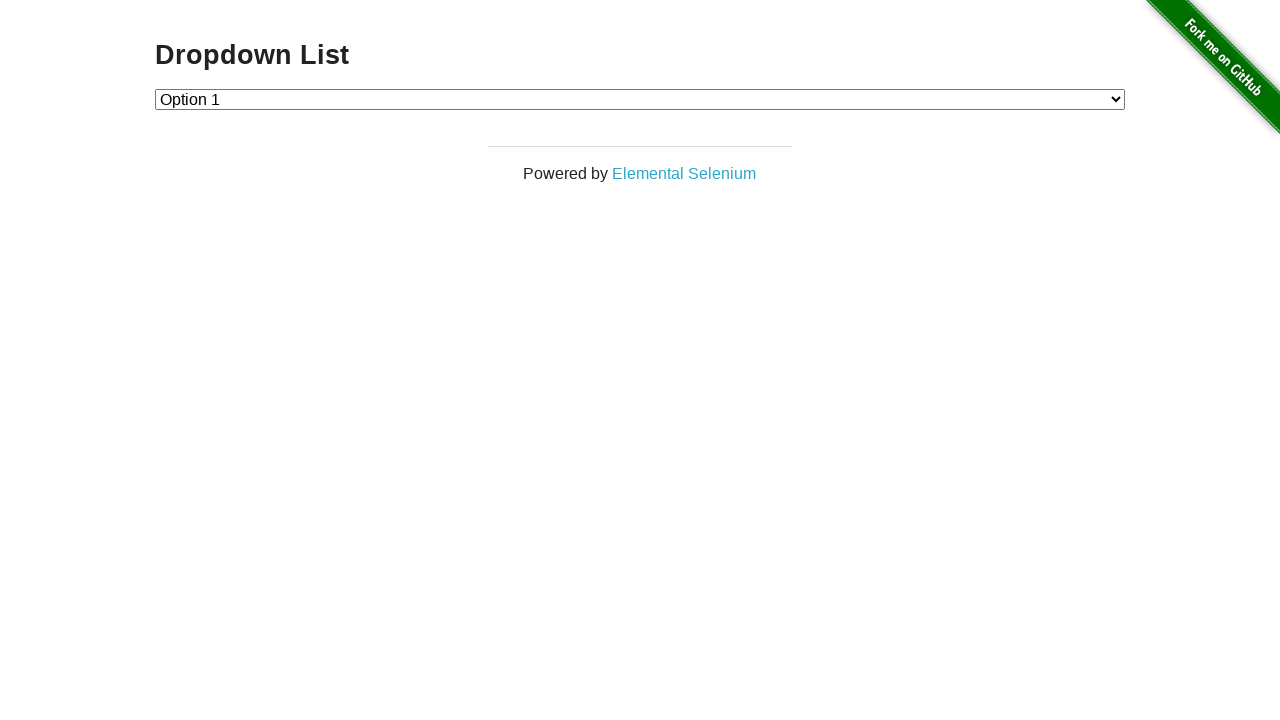